Tests A/B test opt-out by adding an opt-out cookie before visiting the A/B test page, then verifying the test is disabled

Starting URL: http://the-internet.herokuapp.com

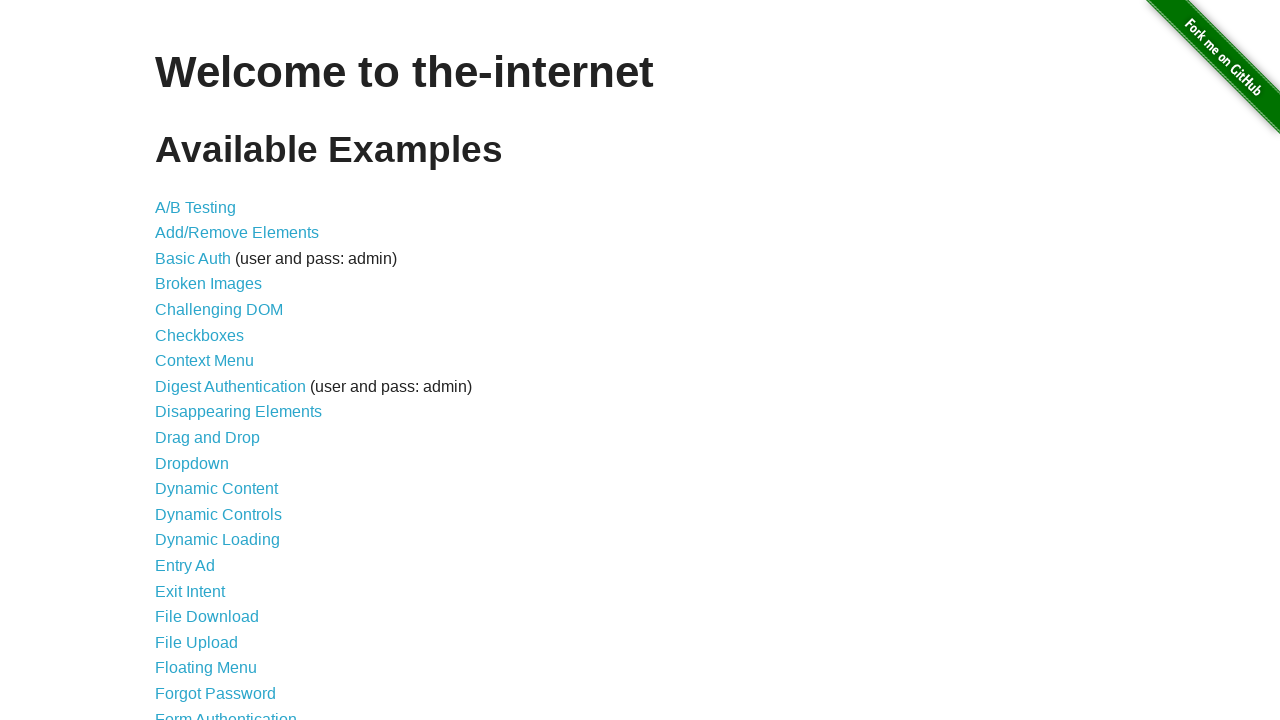

Added optimizelyOptOut cookie to opt out of A/B test
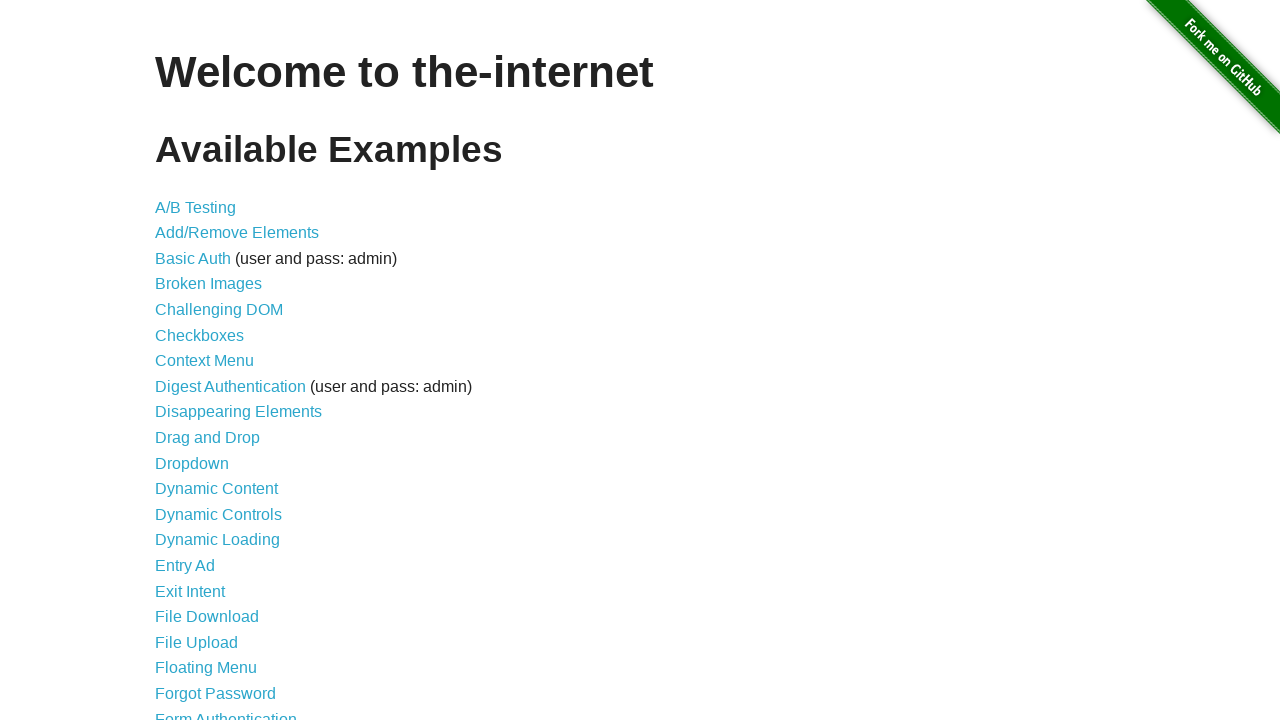

Navigated to A/B test page
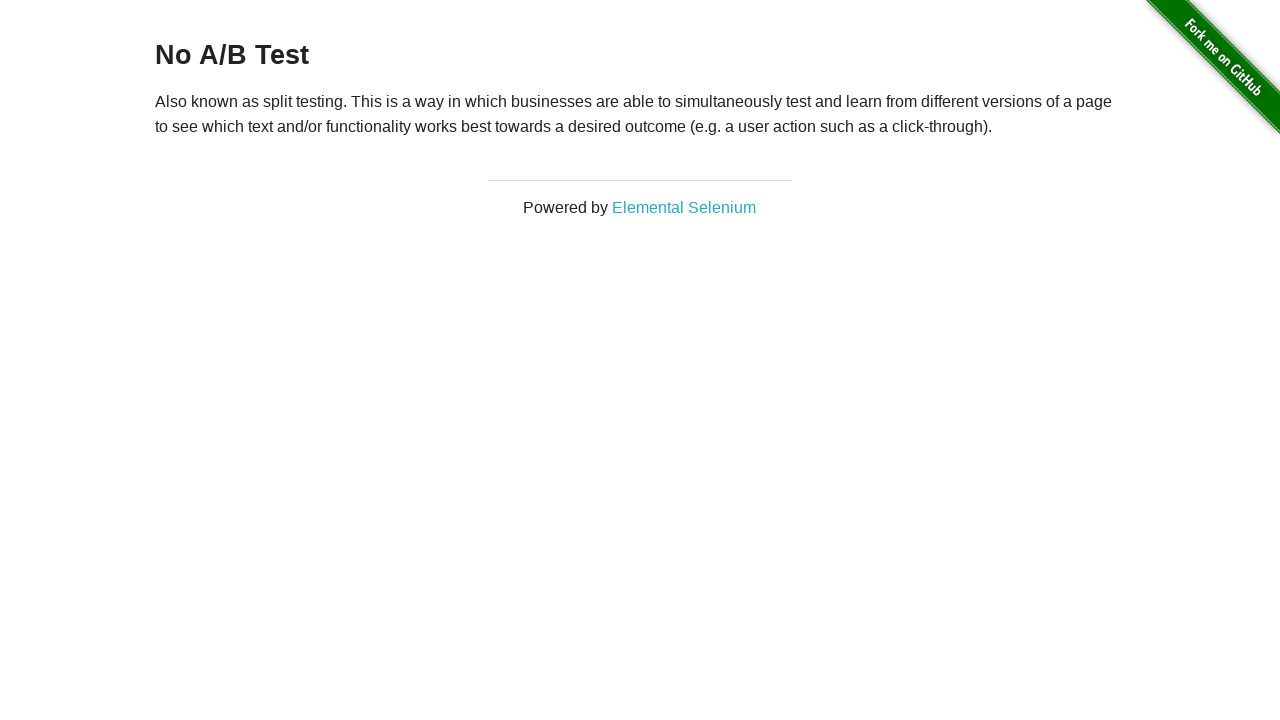

Waited for heading element to load
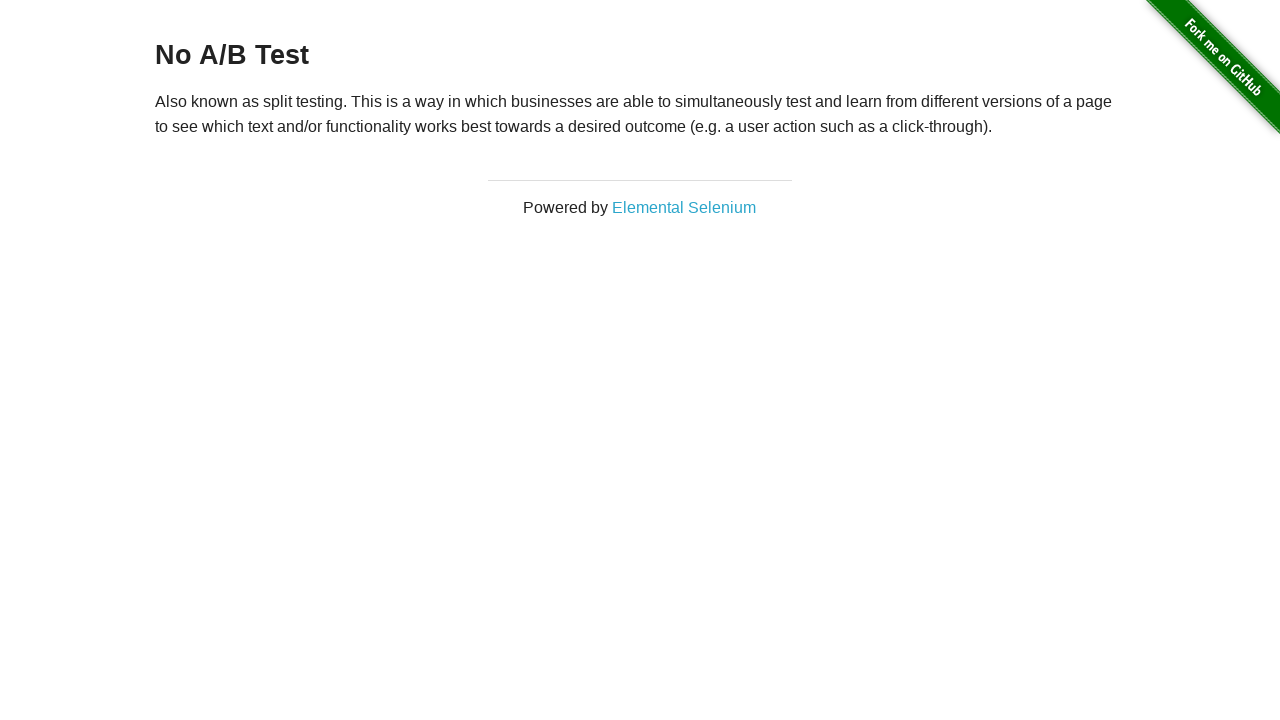

Retrieved heading text: 'No A/B Test'
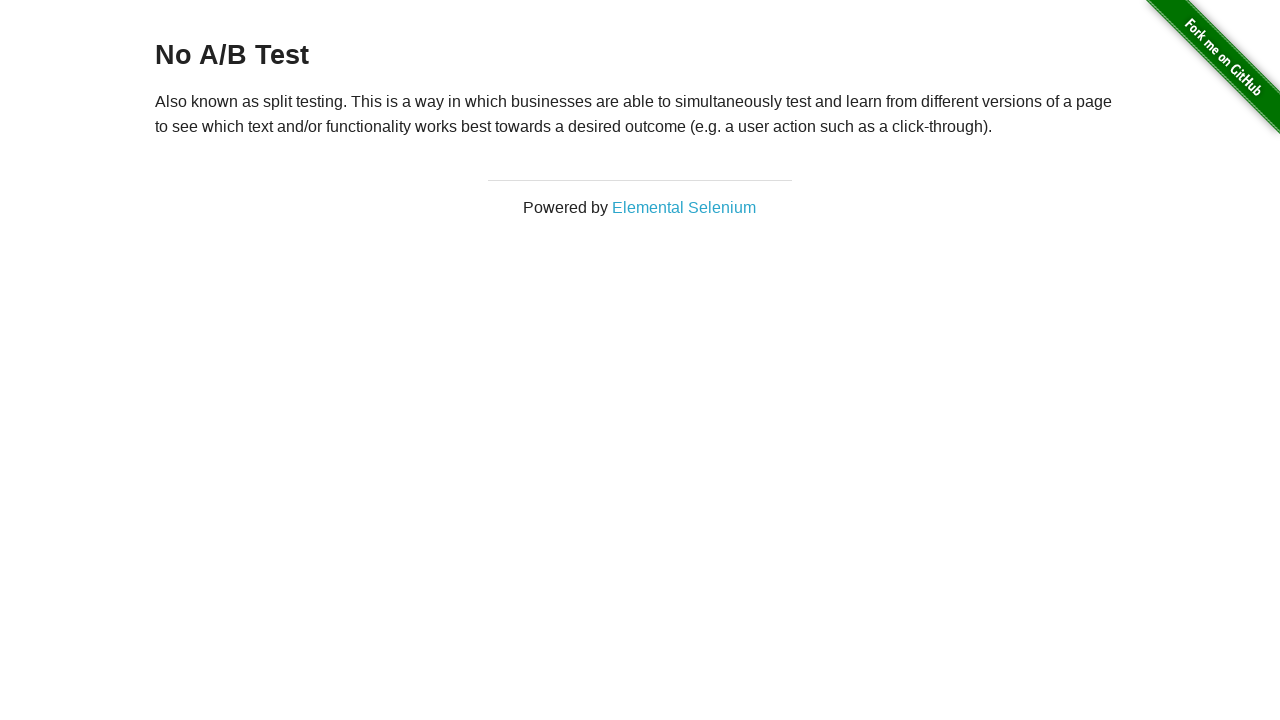

Verified heading text is 'No A/B Test' - A/B test is disabled
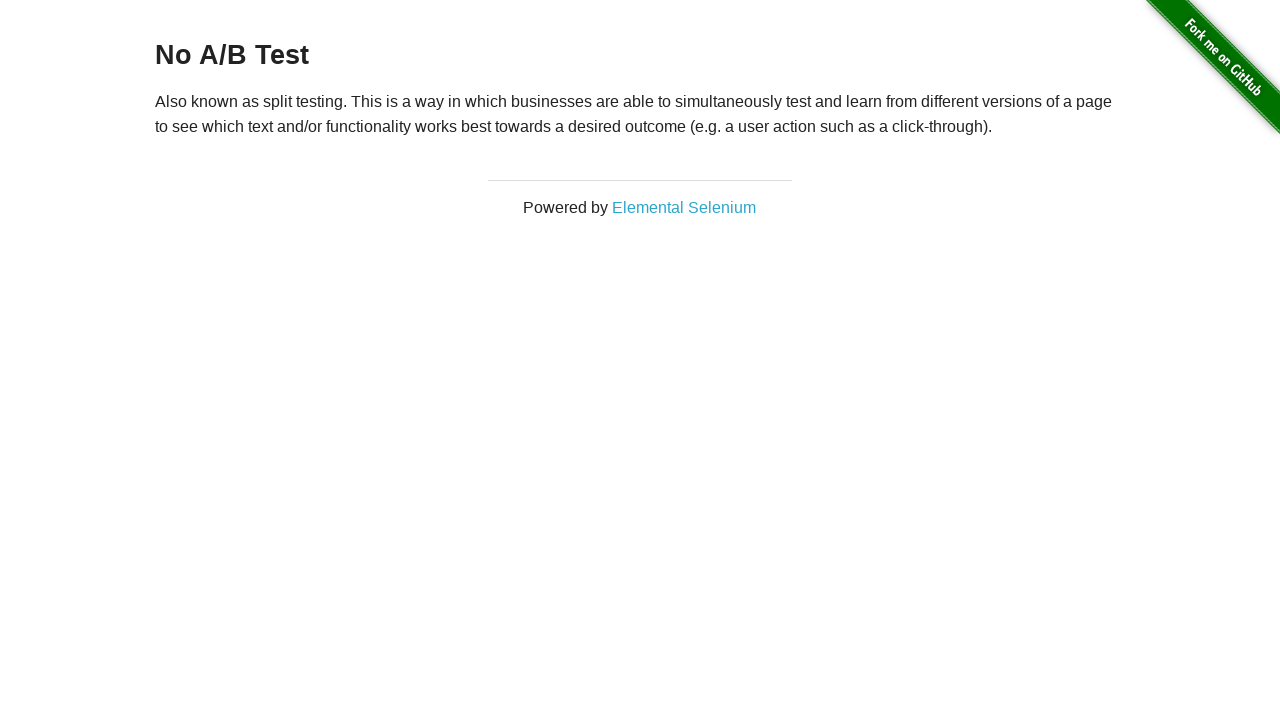

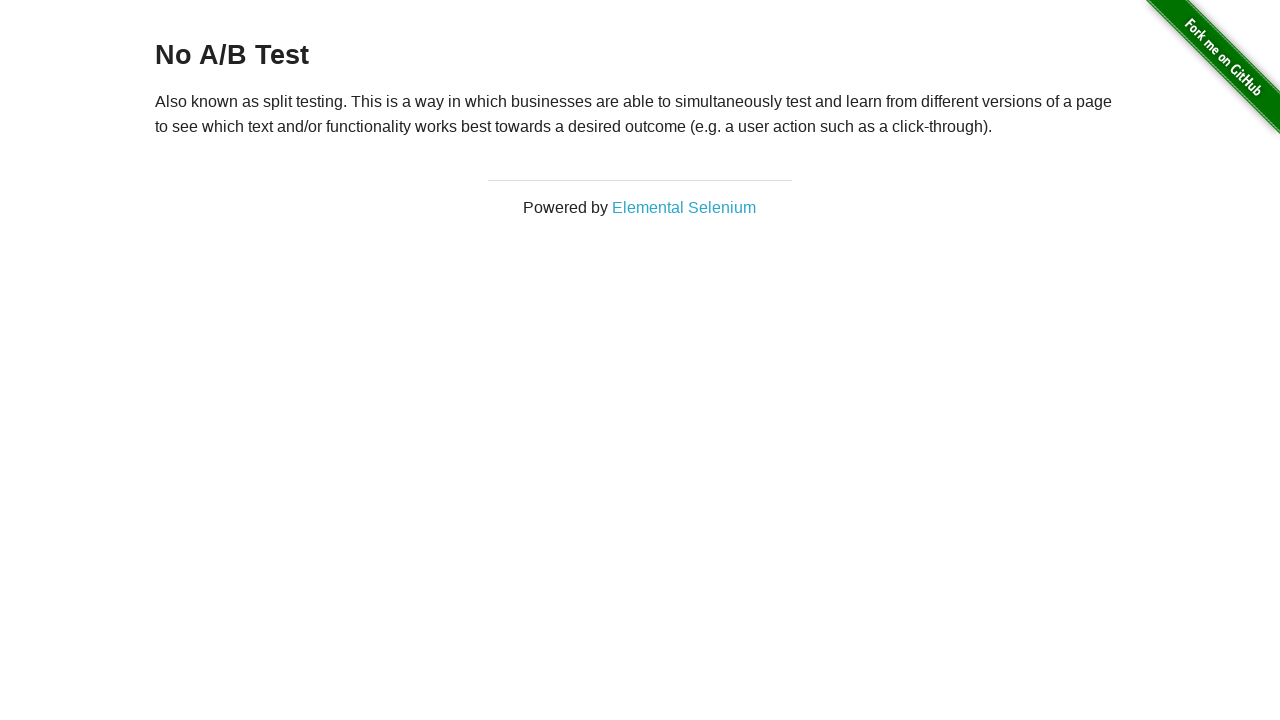